Tests that the product dropdown has multiple options and that selecting an option works correctly

Starting URL: https://cac-tat.s3.eu-central-1.amazonaws.com/index.html

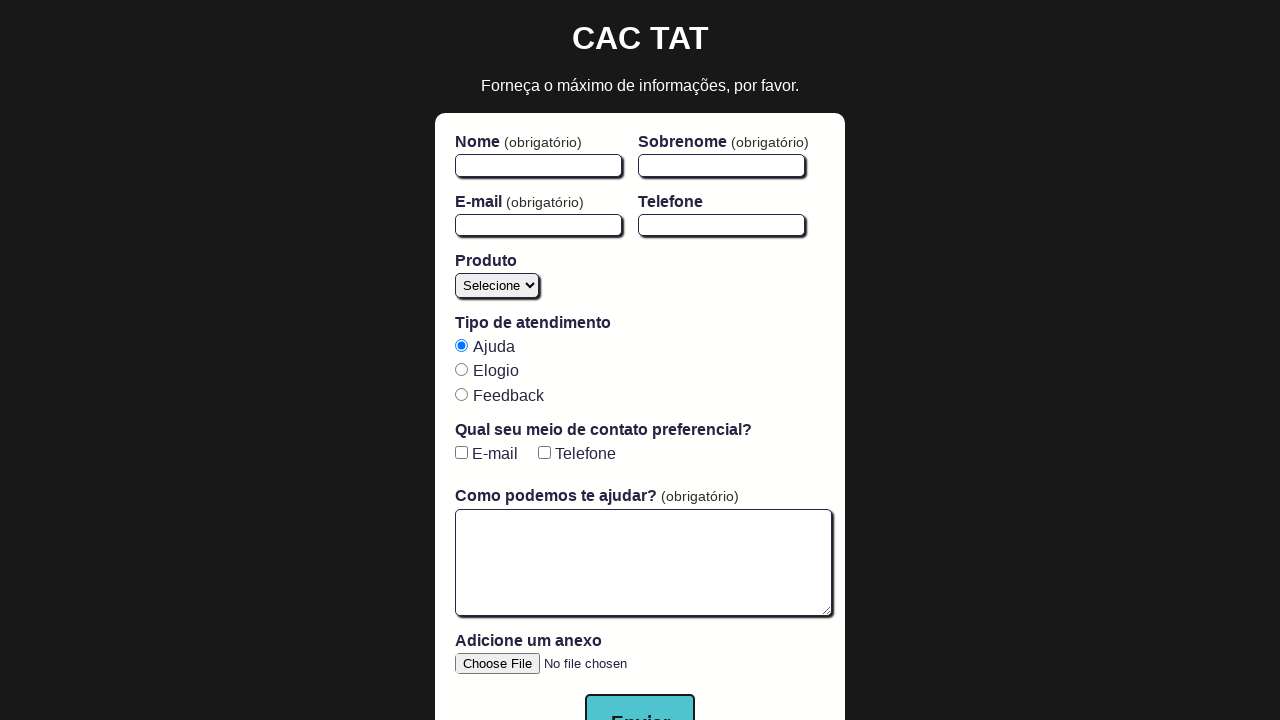

Navigated to the test page
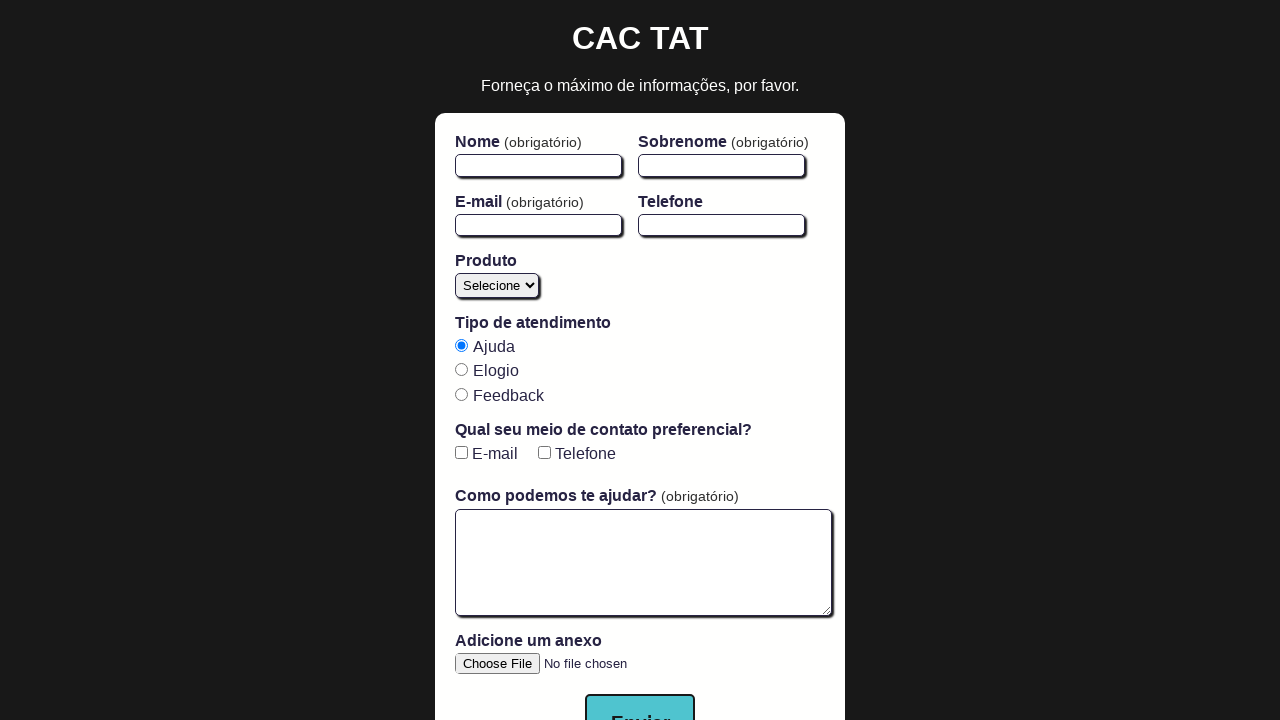

Product dropdown is available
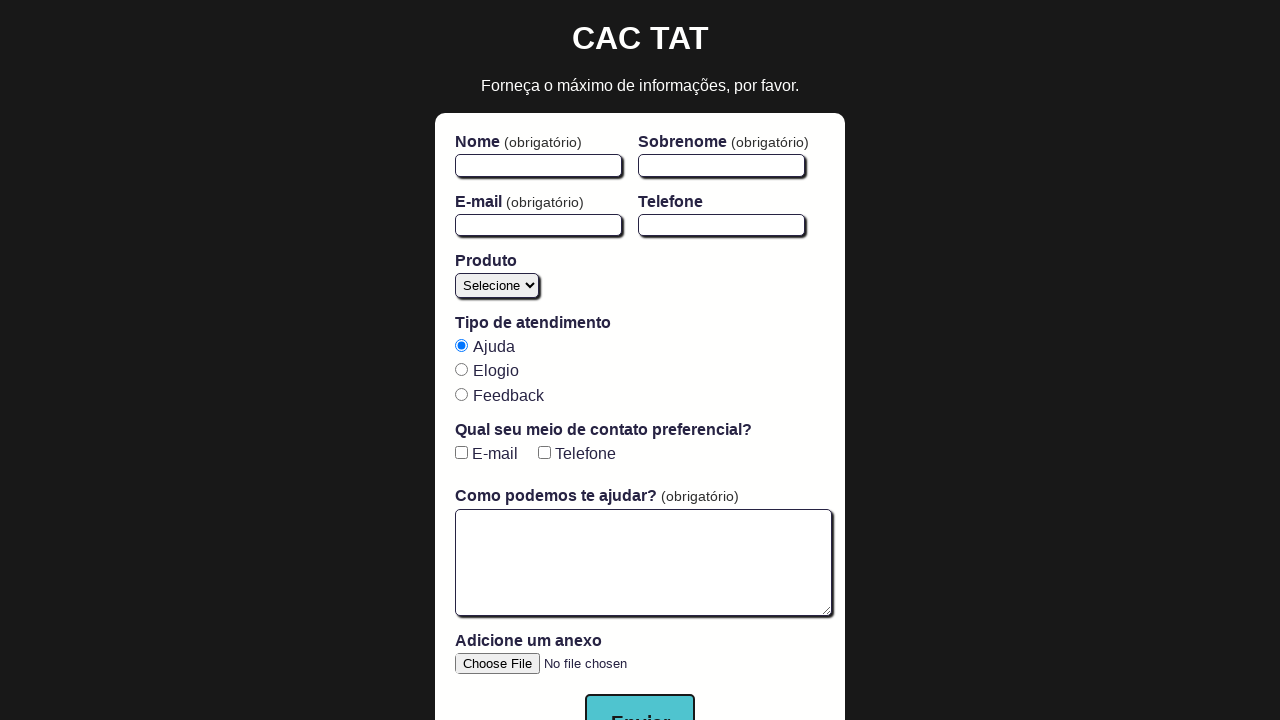

Retrieved all dropdown options - found 5 options
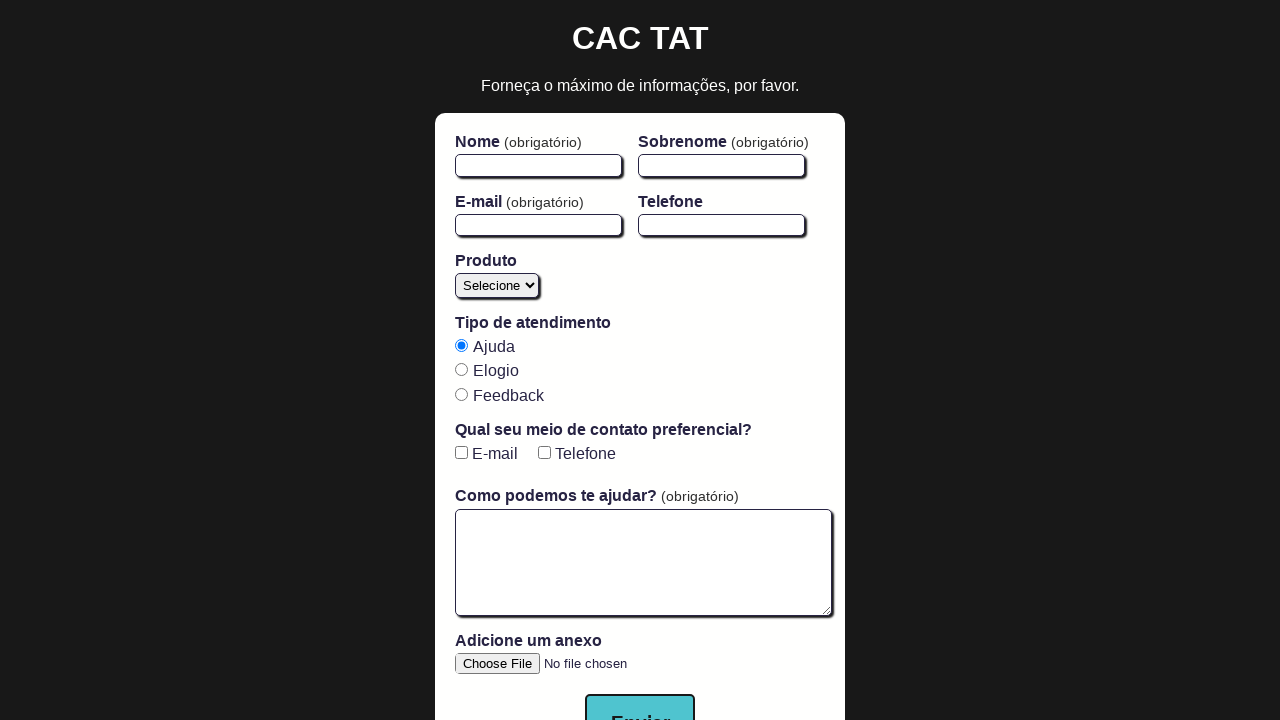

Verified dropdown has at least 4 options
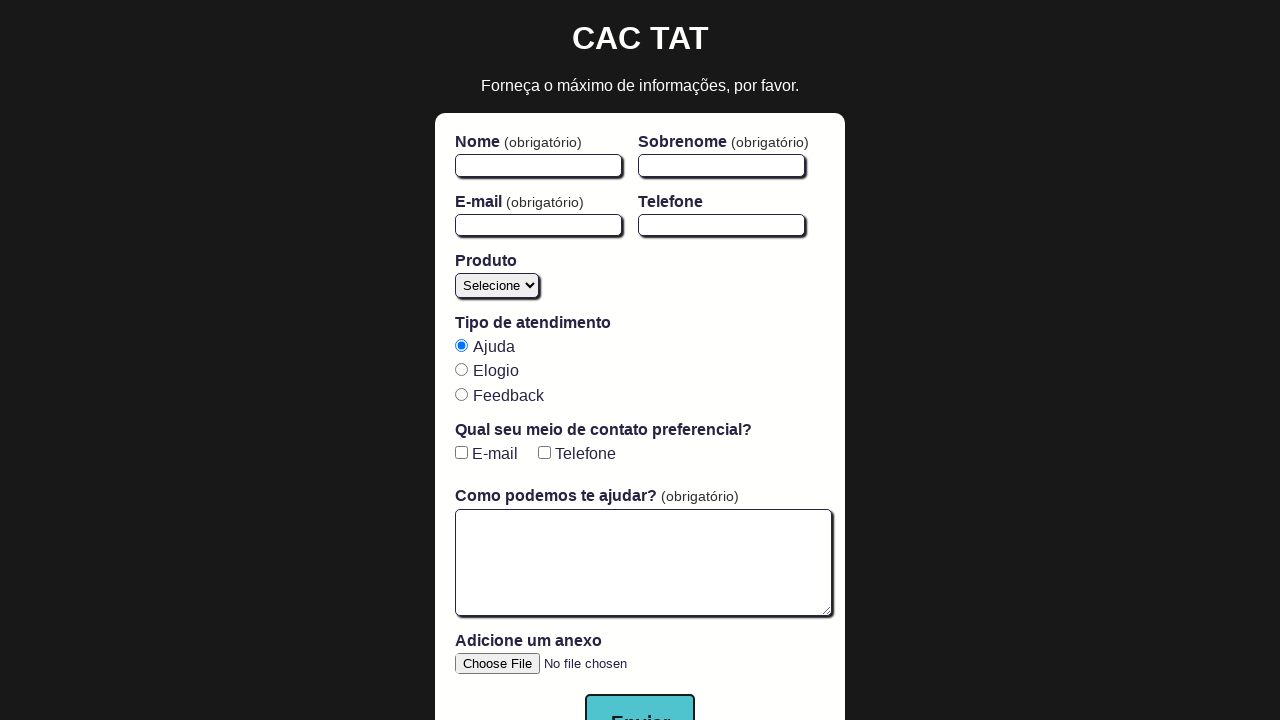

Selected the third option (index 2) from the dropdown on #product
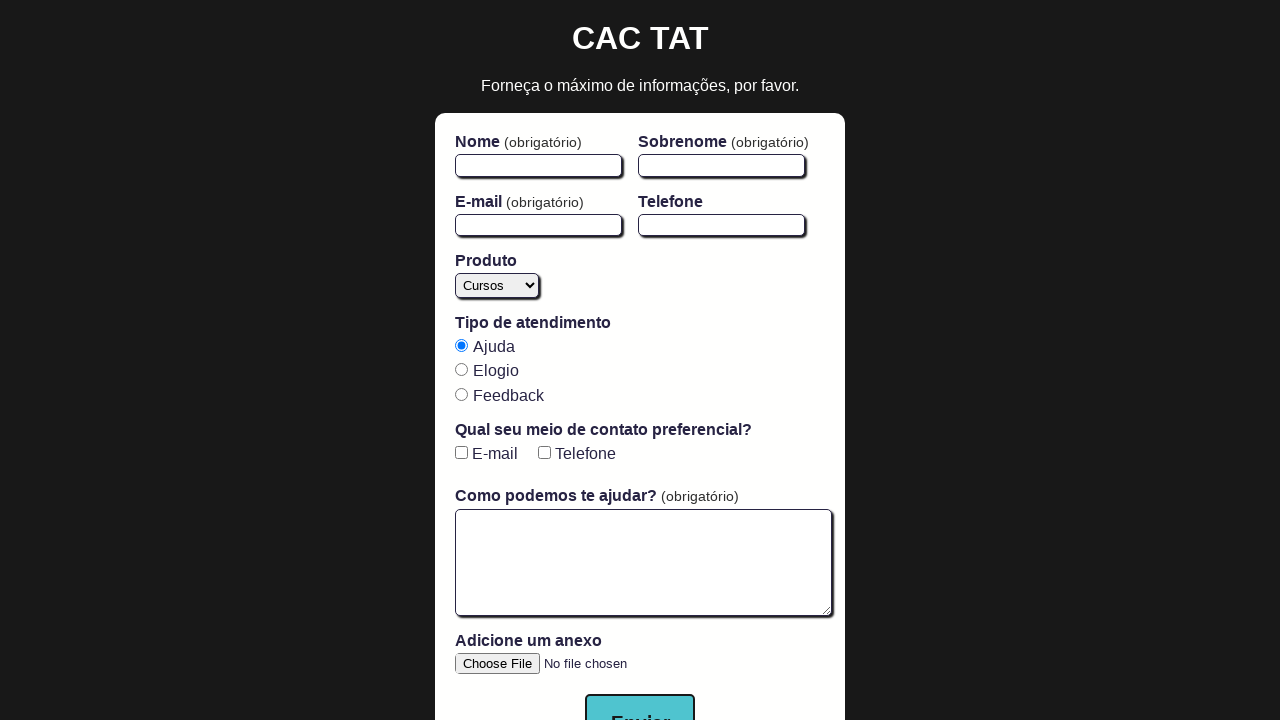

Retrieved selected dropdown value: 'cursos'
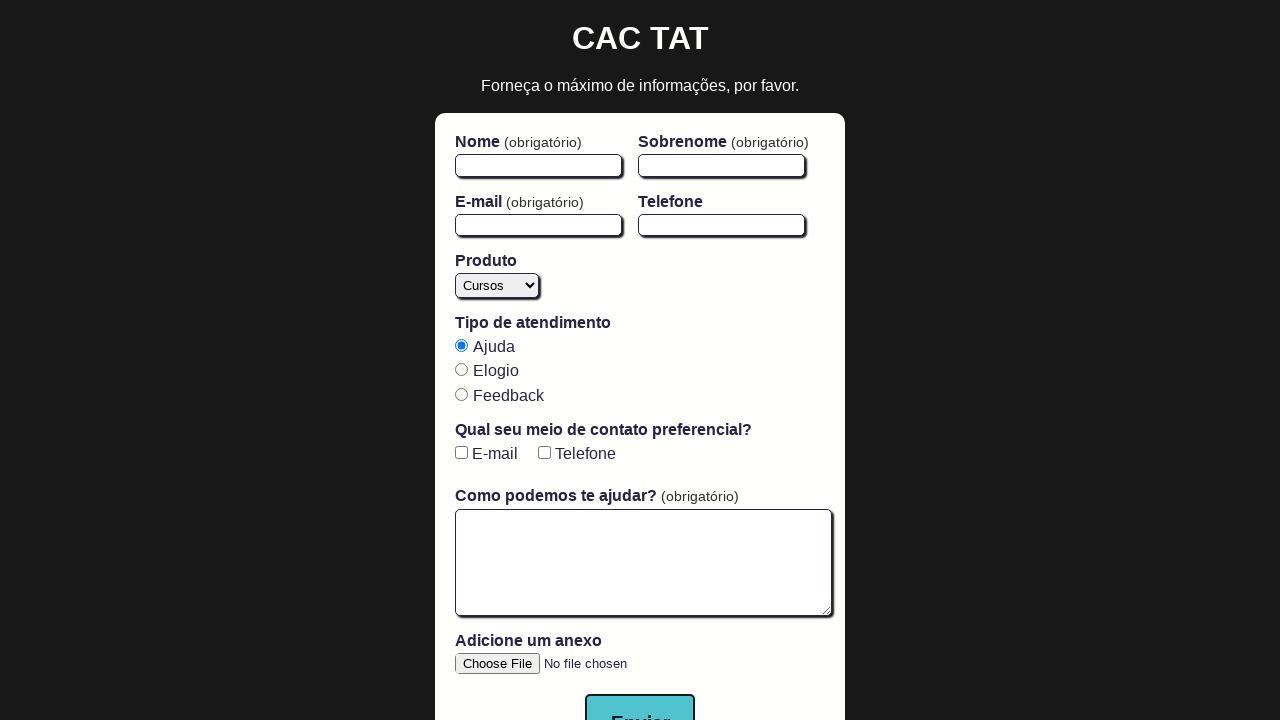

Verified that an option is selected in the dropdown
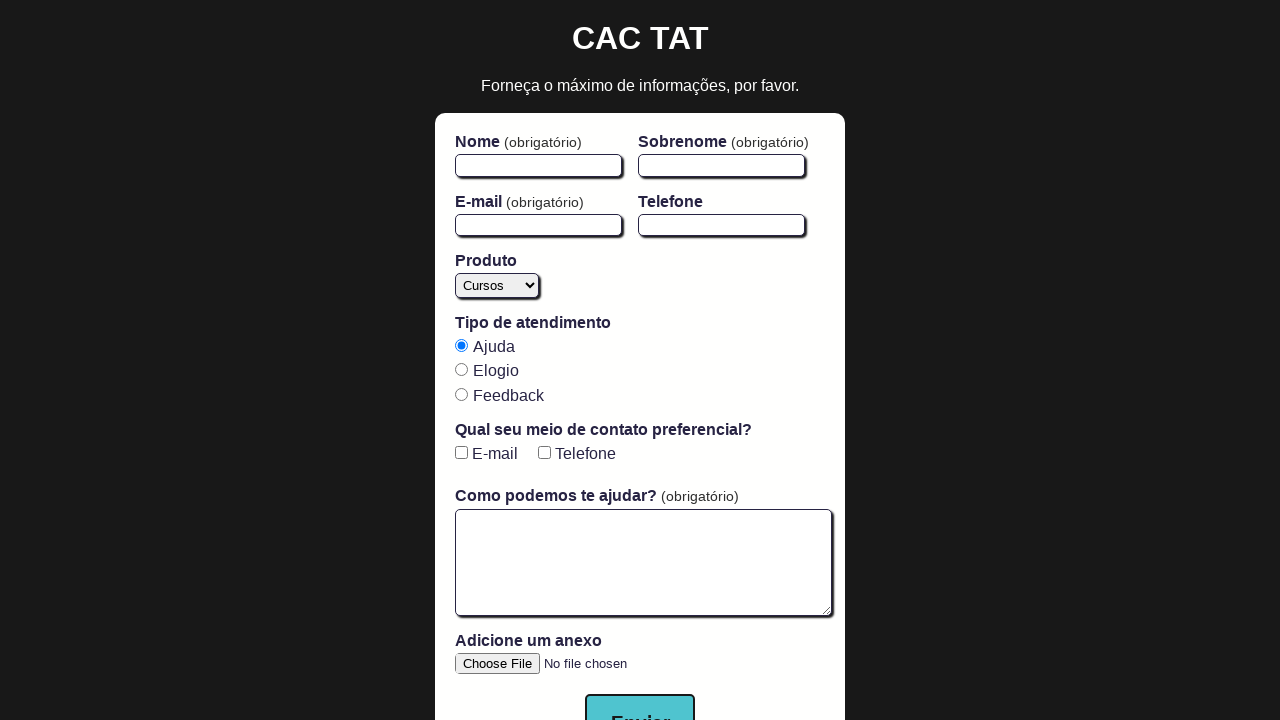

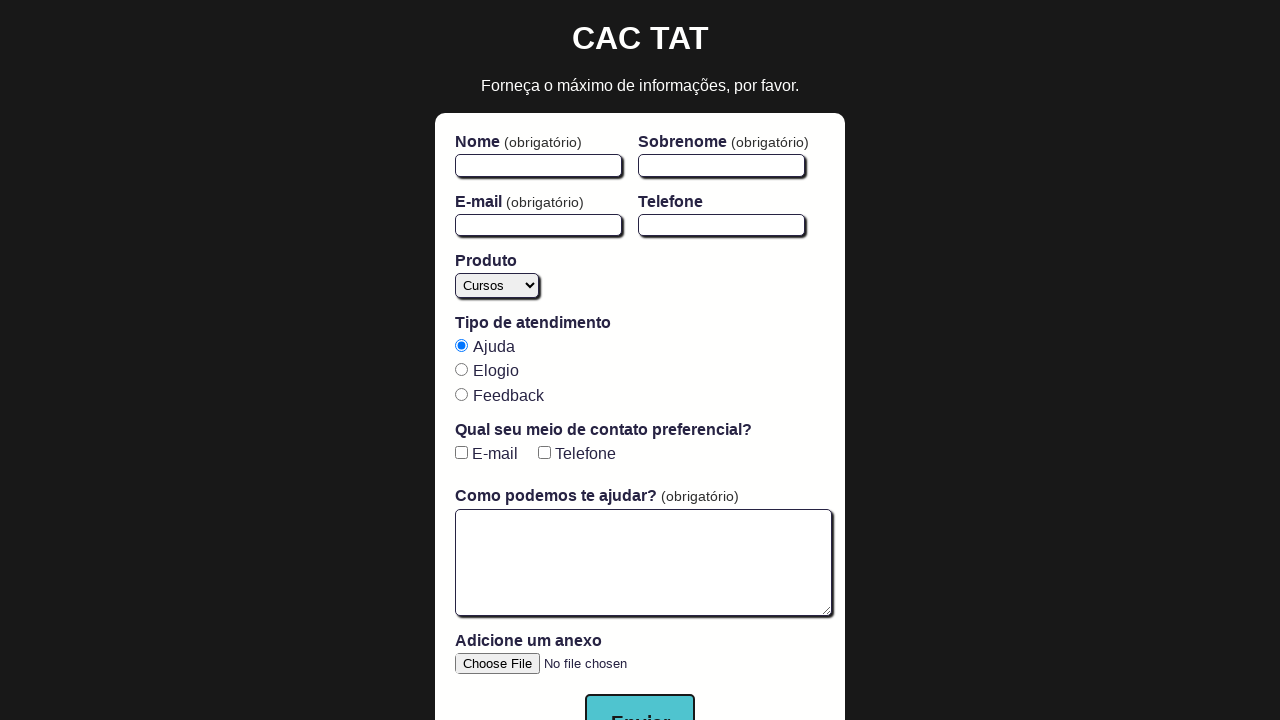